Tests removing the disabled attribute from an input field inside an iframe, setting a value via JavaScript, and submitting the form to verify the input was received.

Starting URL: https://www.w3schools.com/tags/tryit.asp?filename=tryhtml_input_disabled

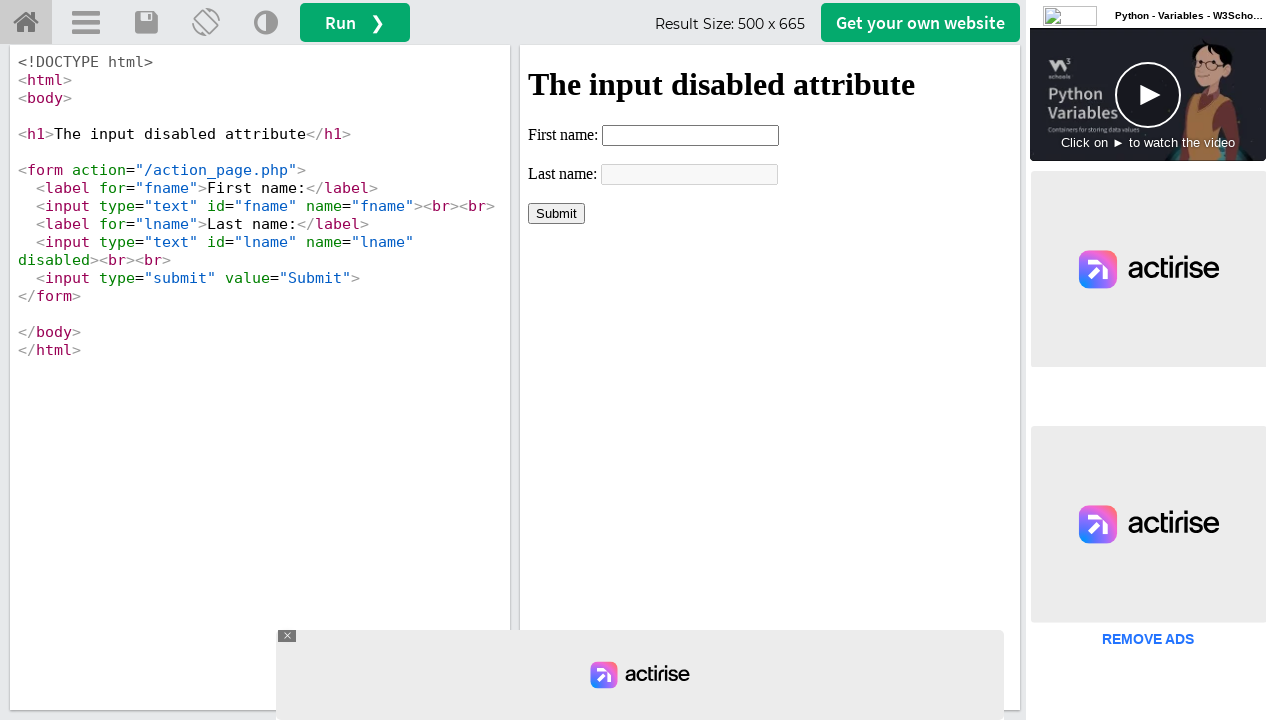

Located iframe with ID 'iframeResult'
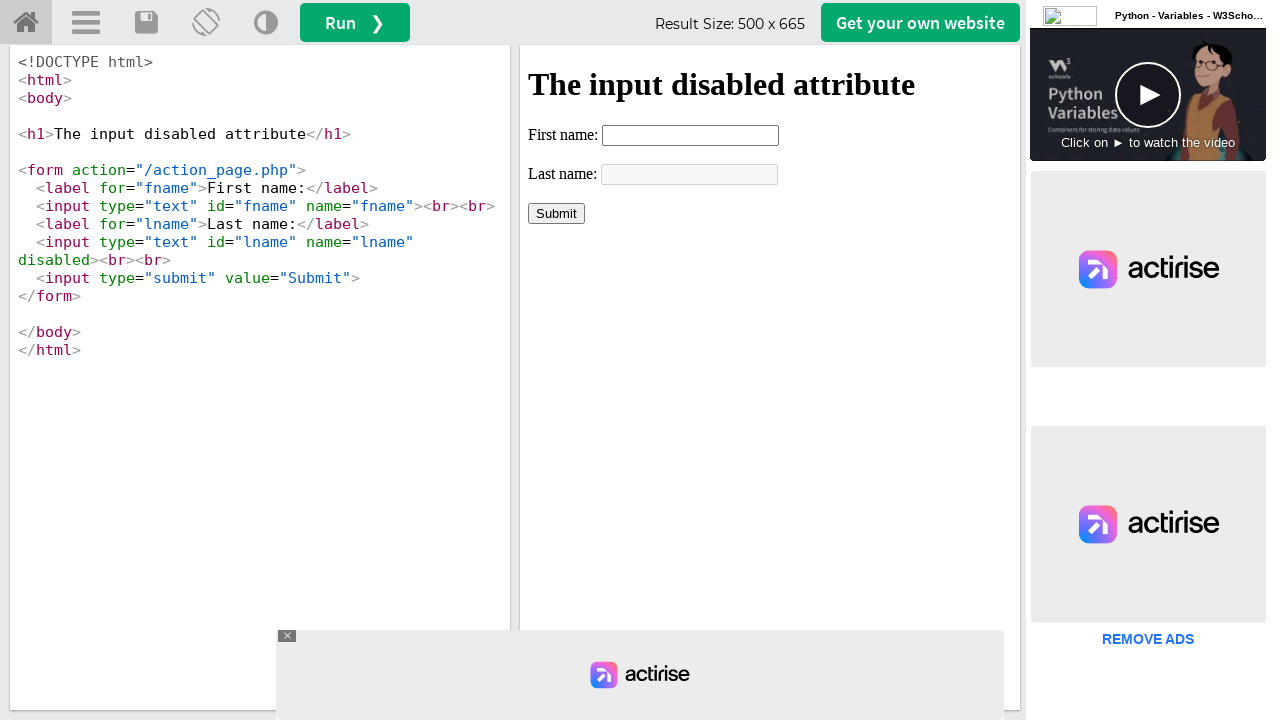

Removed 'disabled' attribute from last name input field
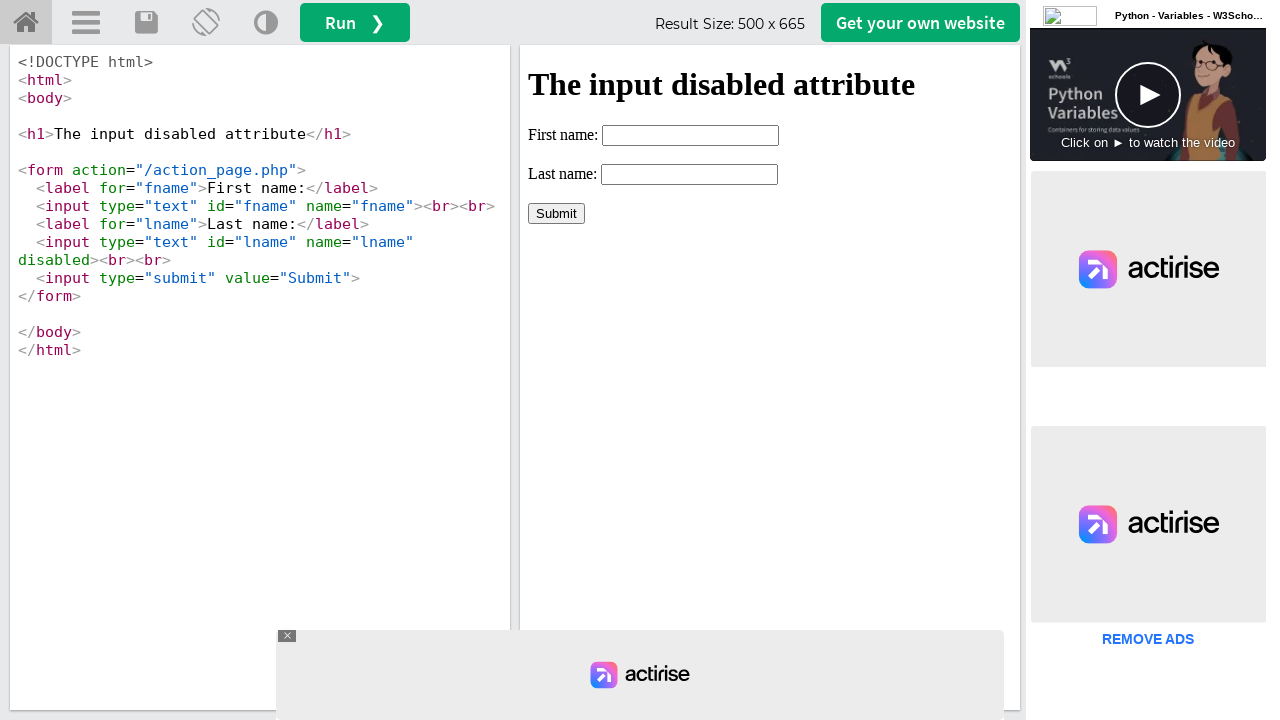

Set value 'Nguyen' to last name input field via JavaScript
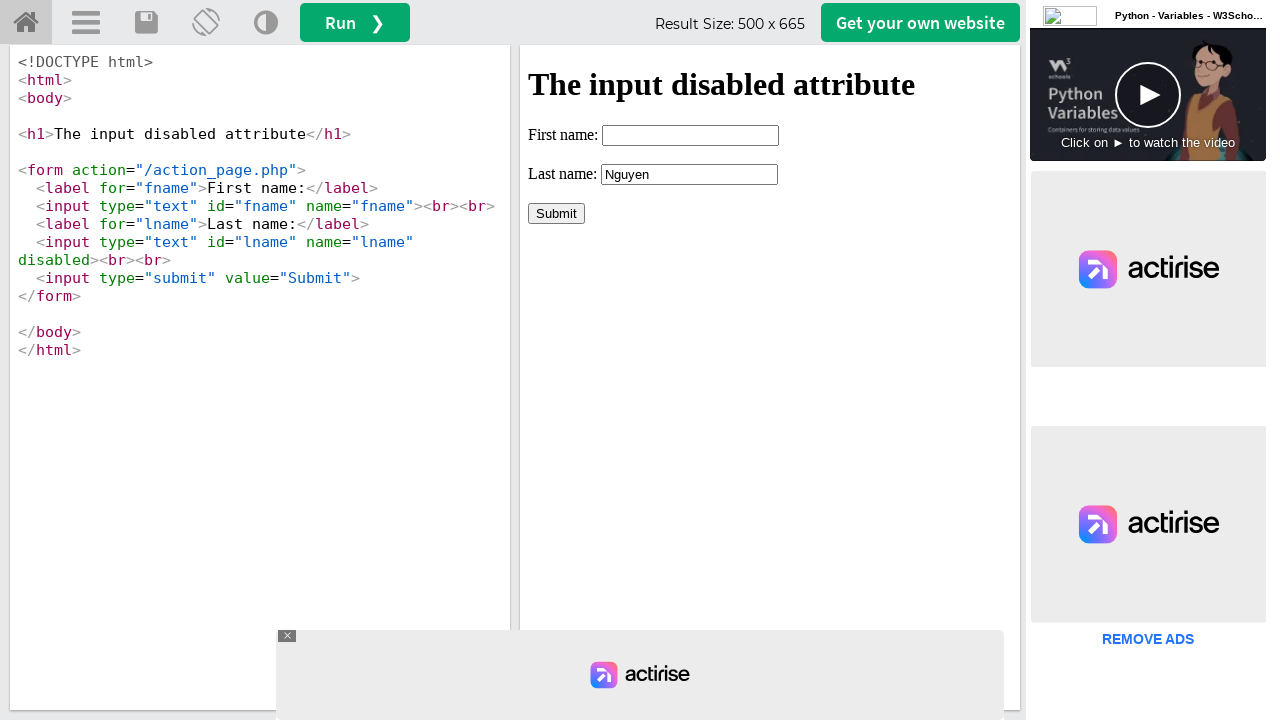

Clicked submit button to submit the form at (556, 213) on #iframeResult >> internal:control=enter-frame >> input[type='submit']
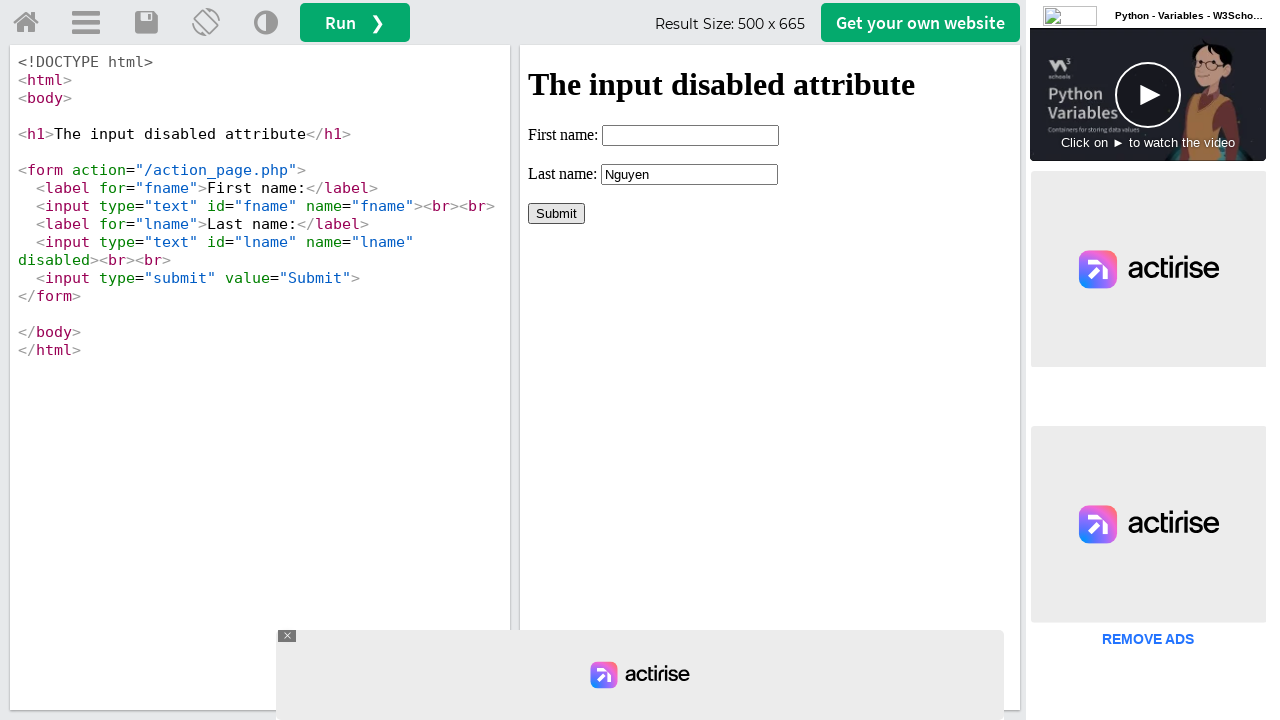

Verified that submitted value 'Nguyen' is displayed in the result
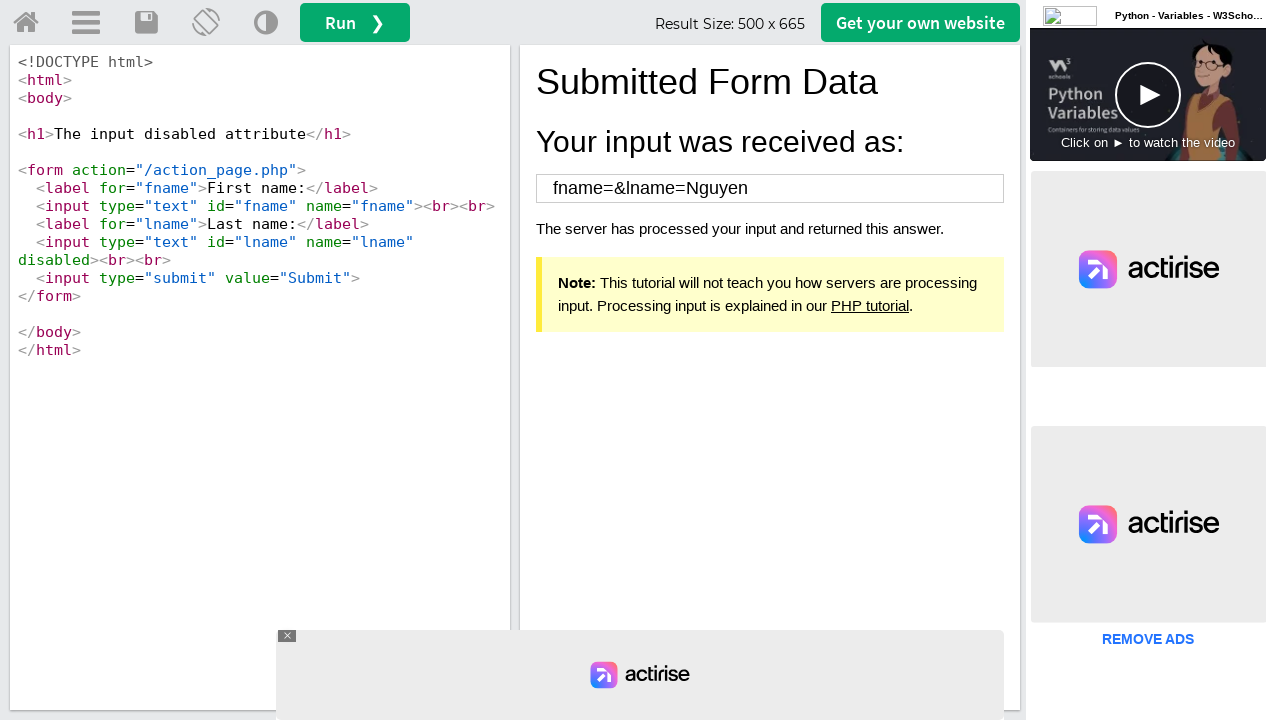

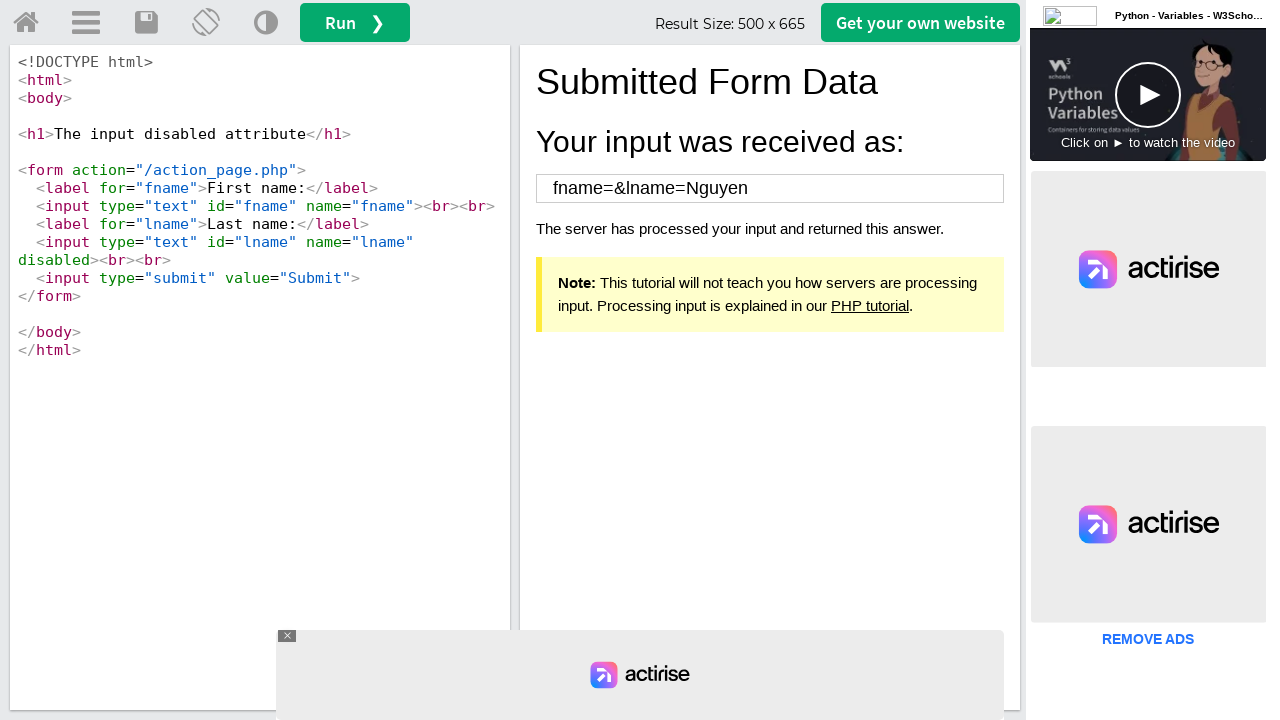